Tests scrolling functionality by scrolling down and up the page using JavaScript

Starting URL: https://bonigarcia.dev/selenium-webdriver-java/long-page.html

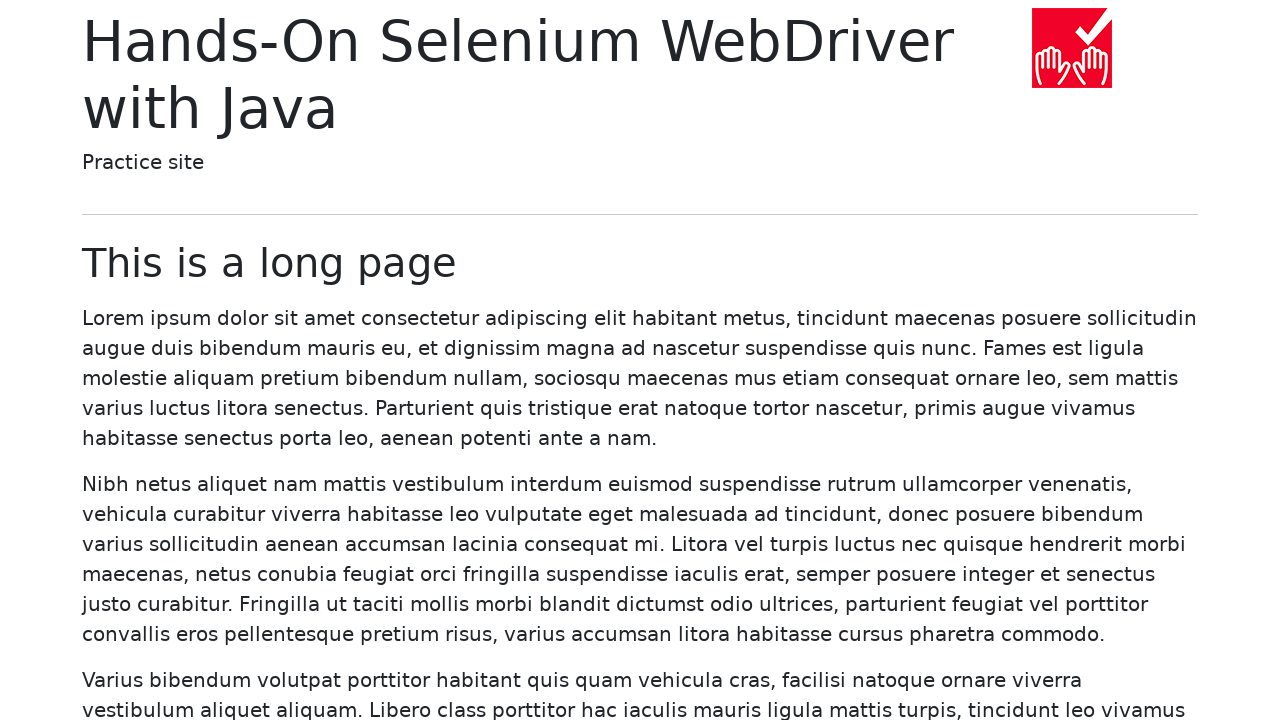

Scrolled down the page by 5000 pixels using JavaScript
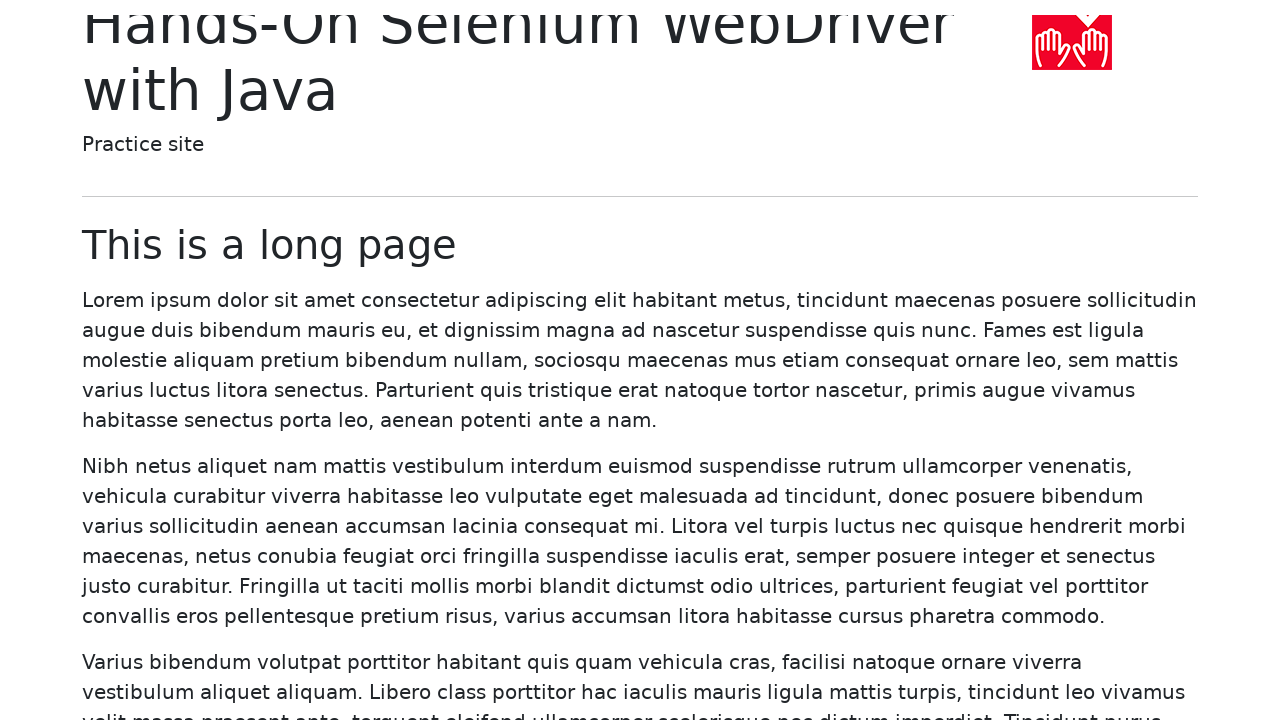

Scrolled up the page by 5000 pixels using JavaScript
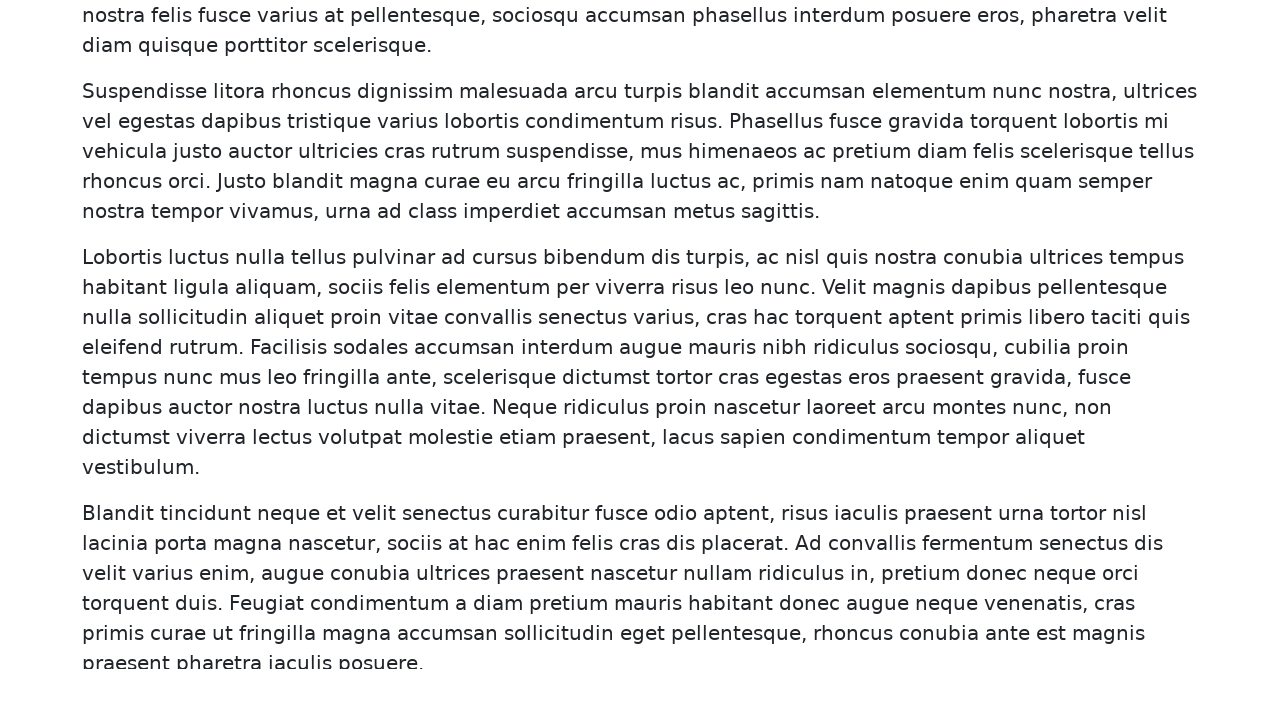

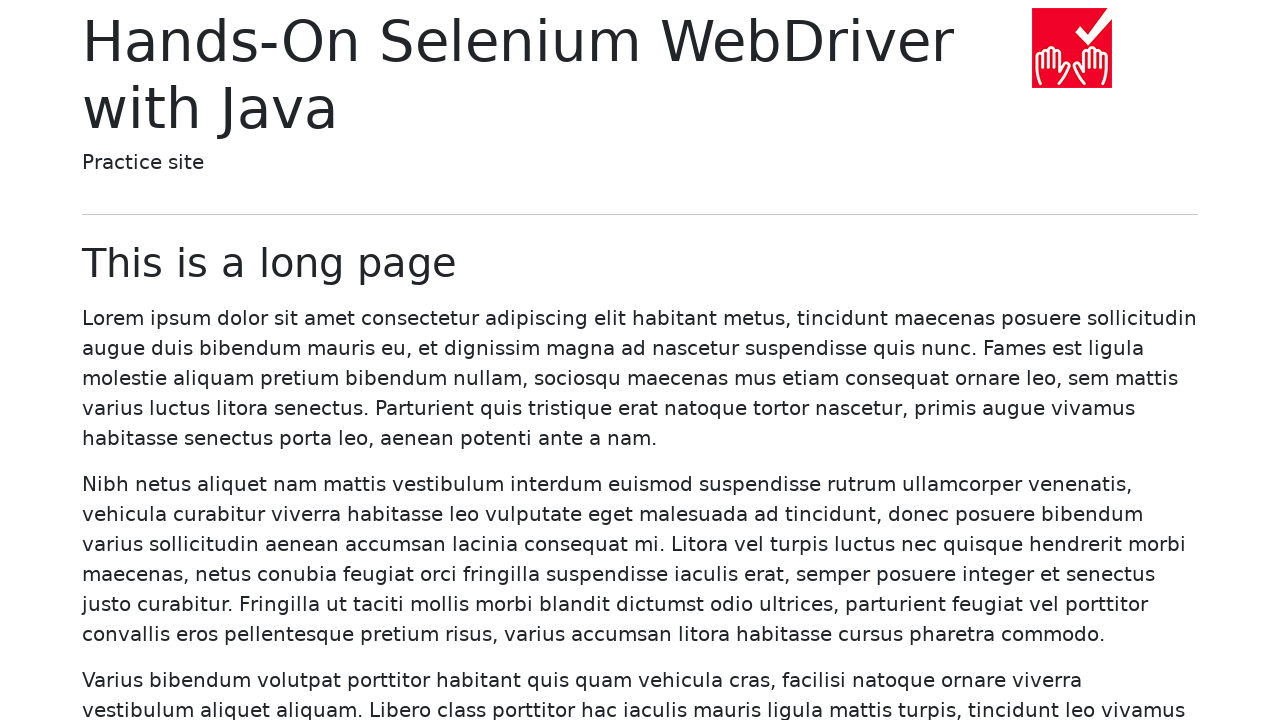